Tests a calculator application by entering two numbers (10 and 15), clicking the calculate button, and verifying the result displays 25

Starting URL: http://juliemr.github.io/protractor-demo/

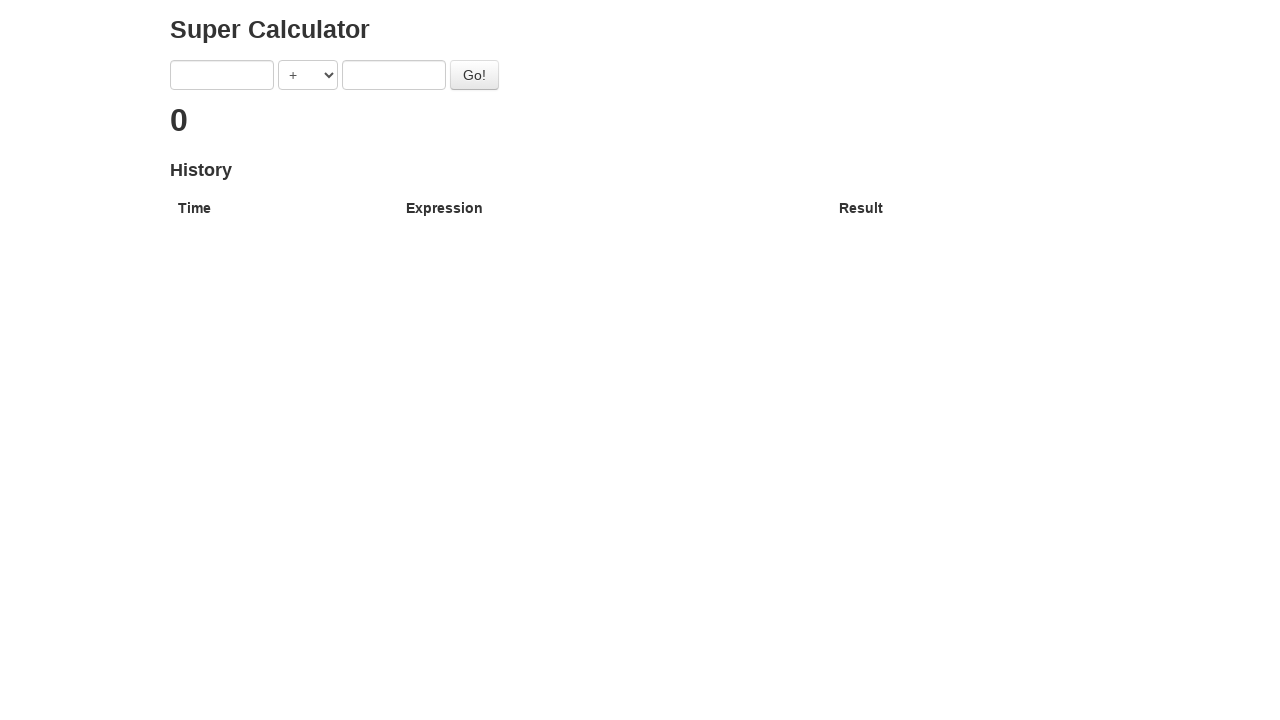

Entered first number '10' in calculator on input[ng-model='first']
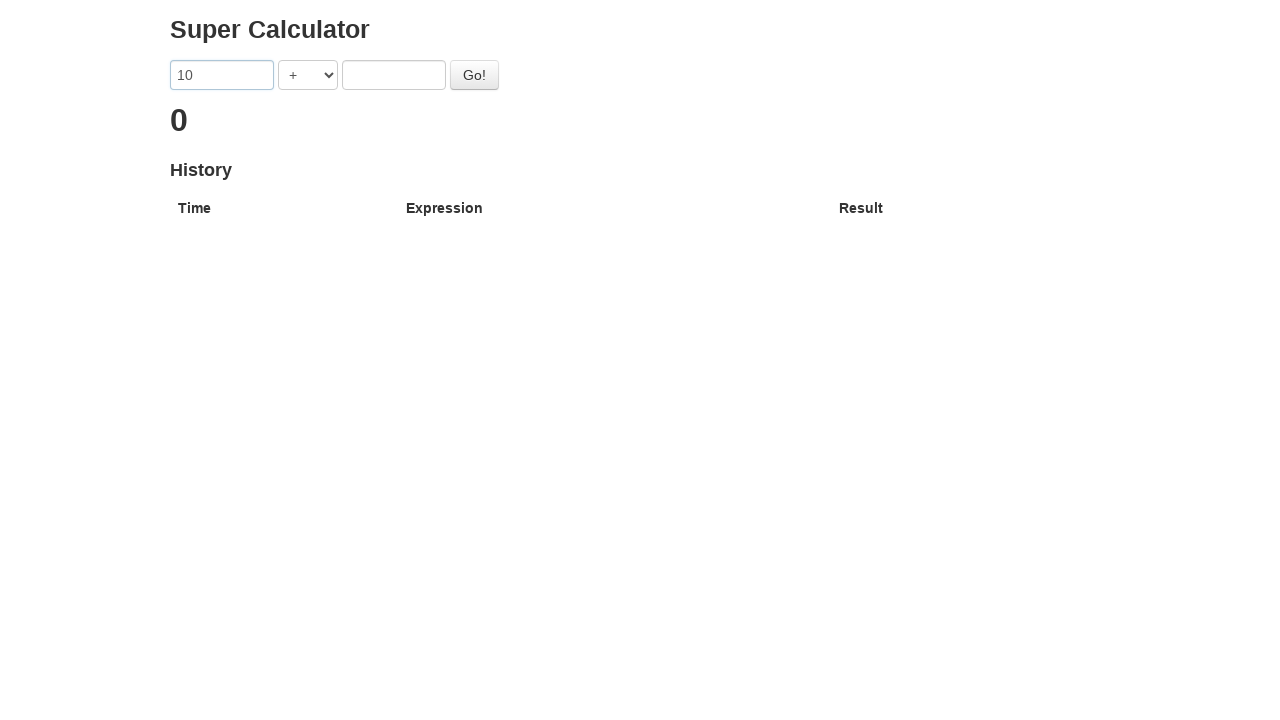

Entered second number '15' in calculator on input[ng-model='second']
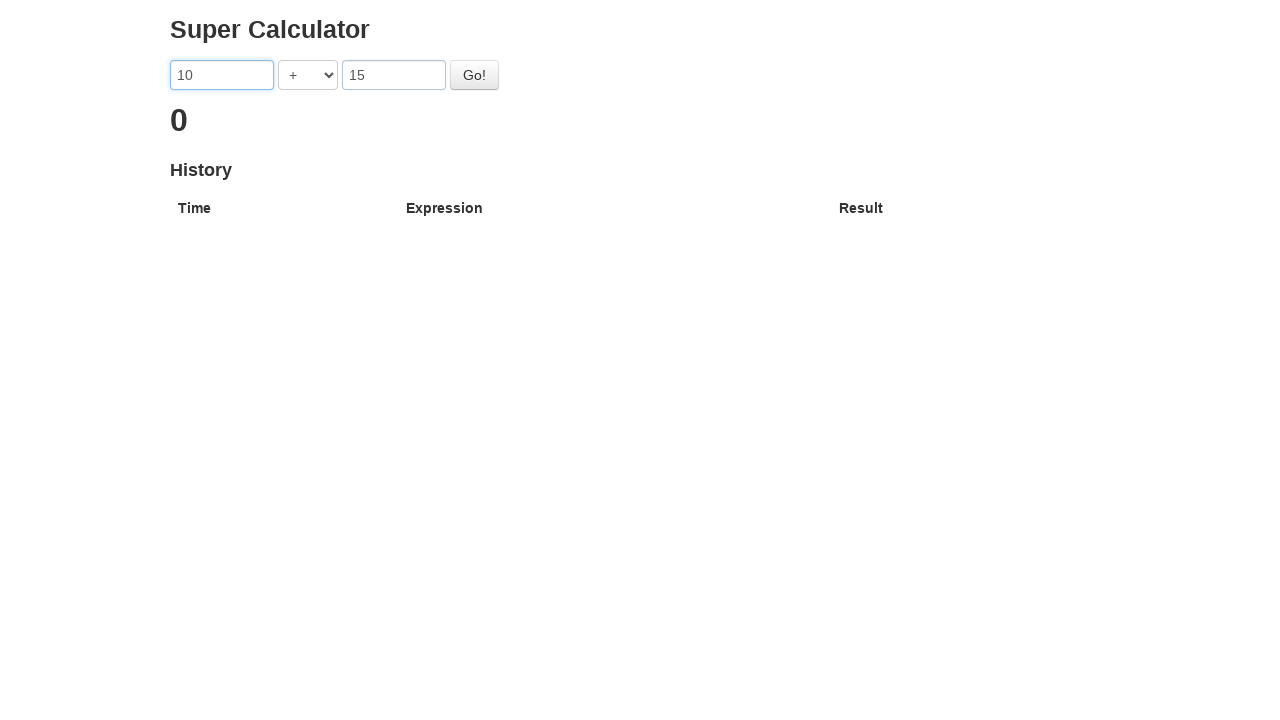

Clicked the Go button to calculate sum at (474, 75) on #gobutton
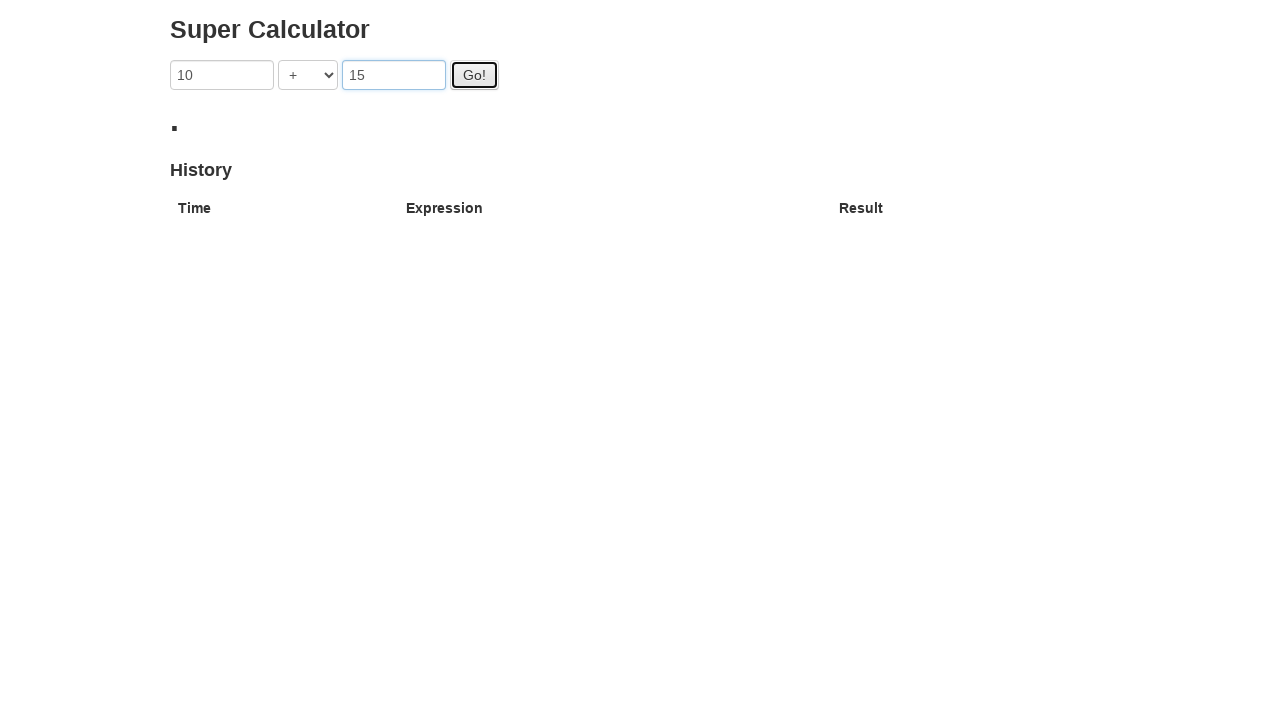

Verified result displays 25
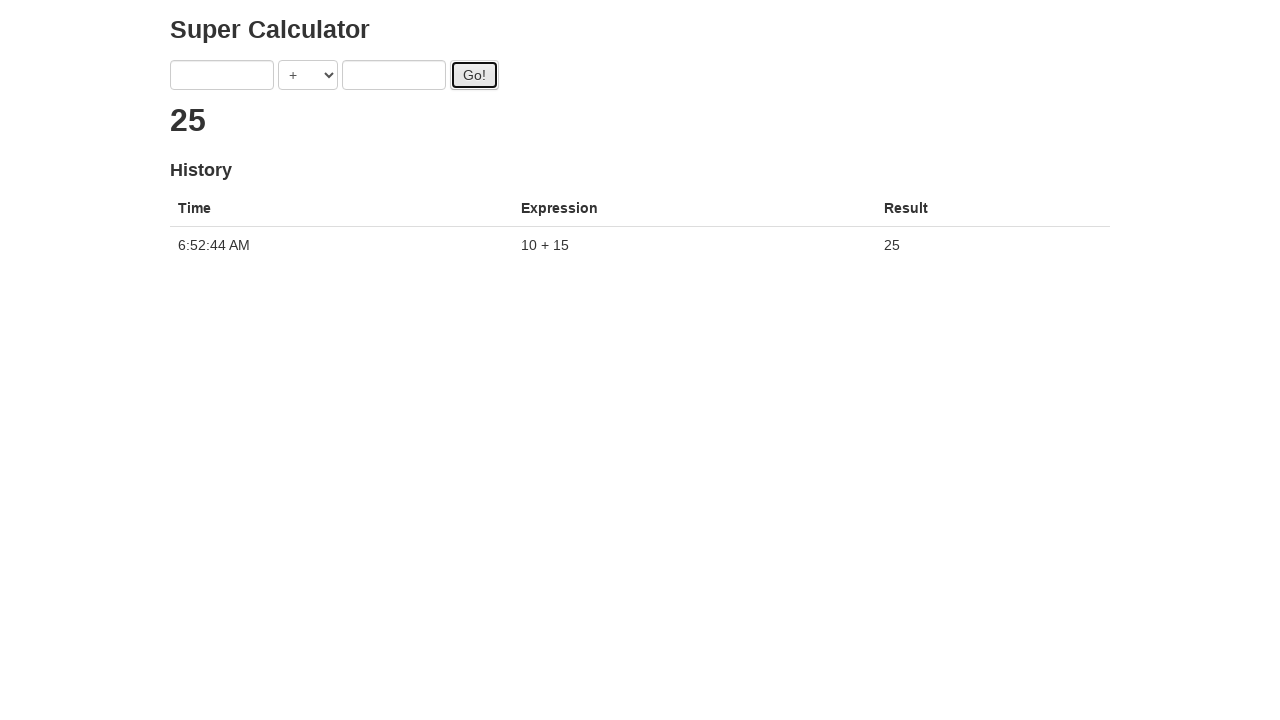

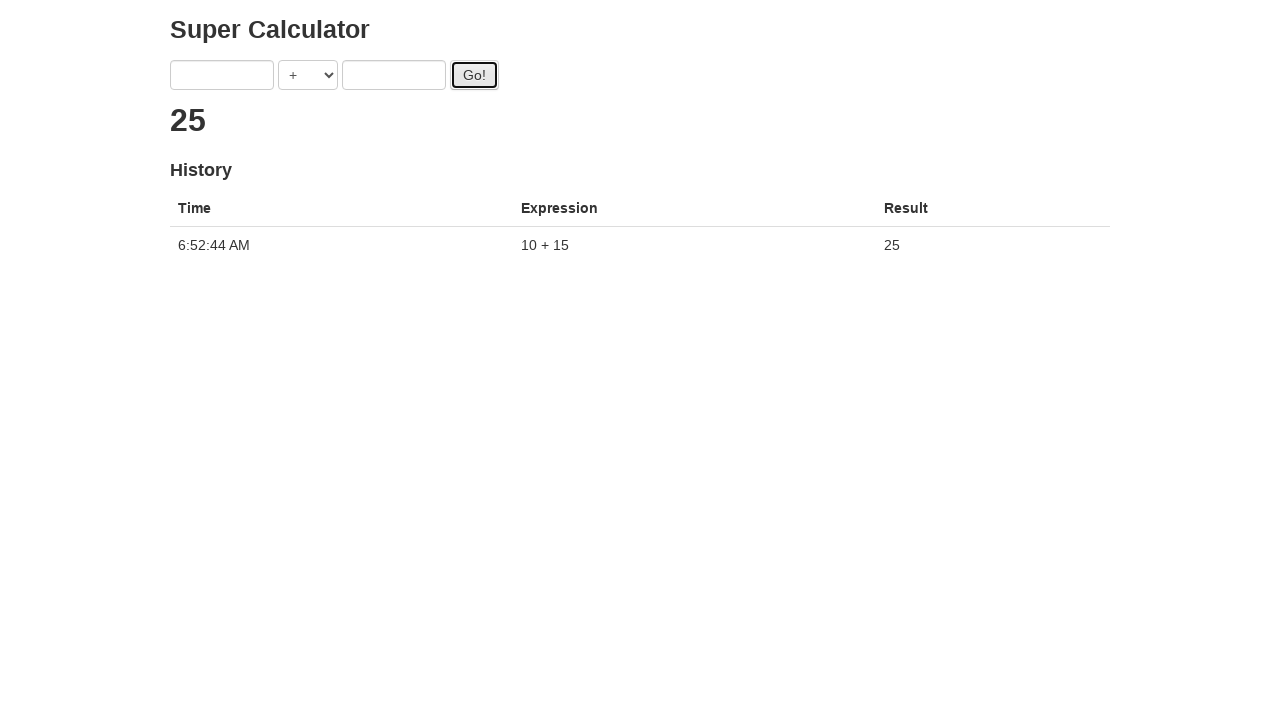